Tests a combo box control on a demo website by clearing it and entering a search term "Almond"

Starting URL: https://demowf.aspnetawesome.com/

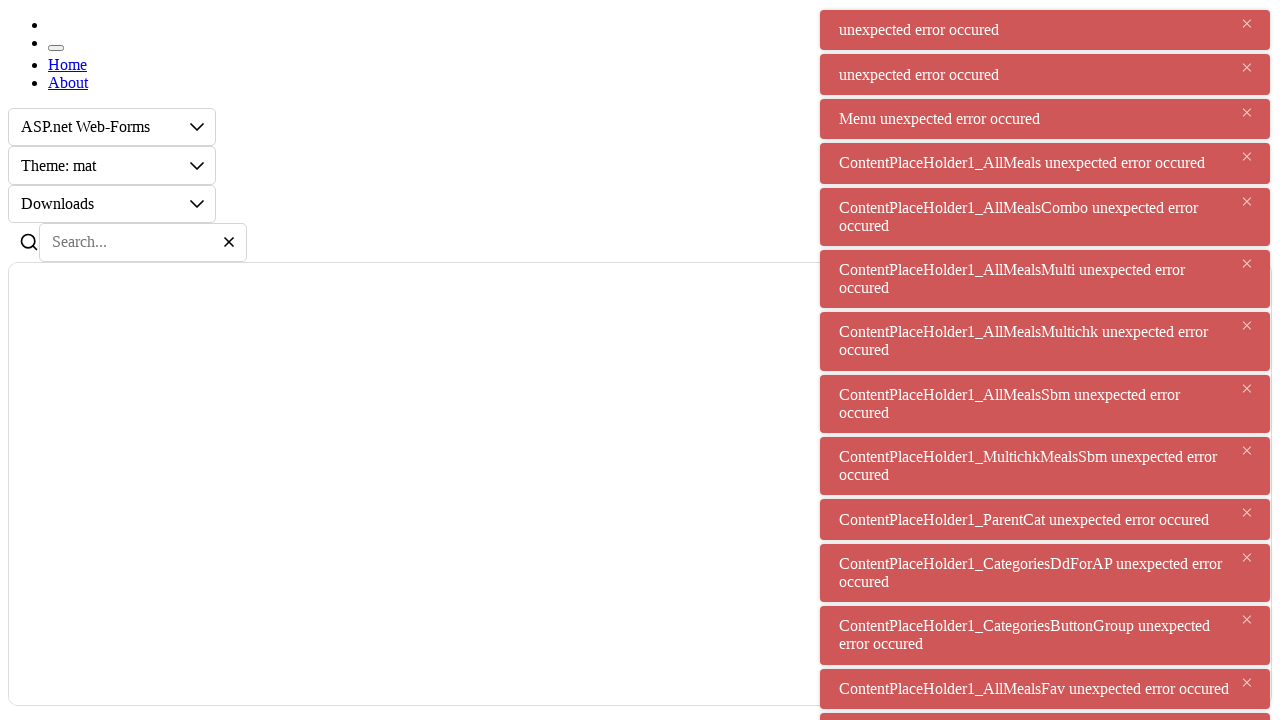

Located and cleared the combo box input field on input#ContentPlaceHolder1_AllMealsCombo-awed
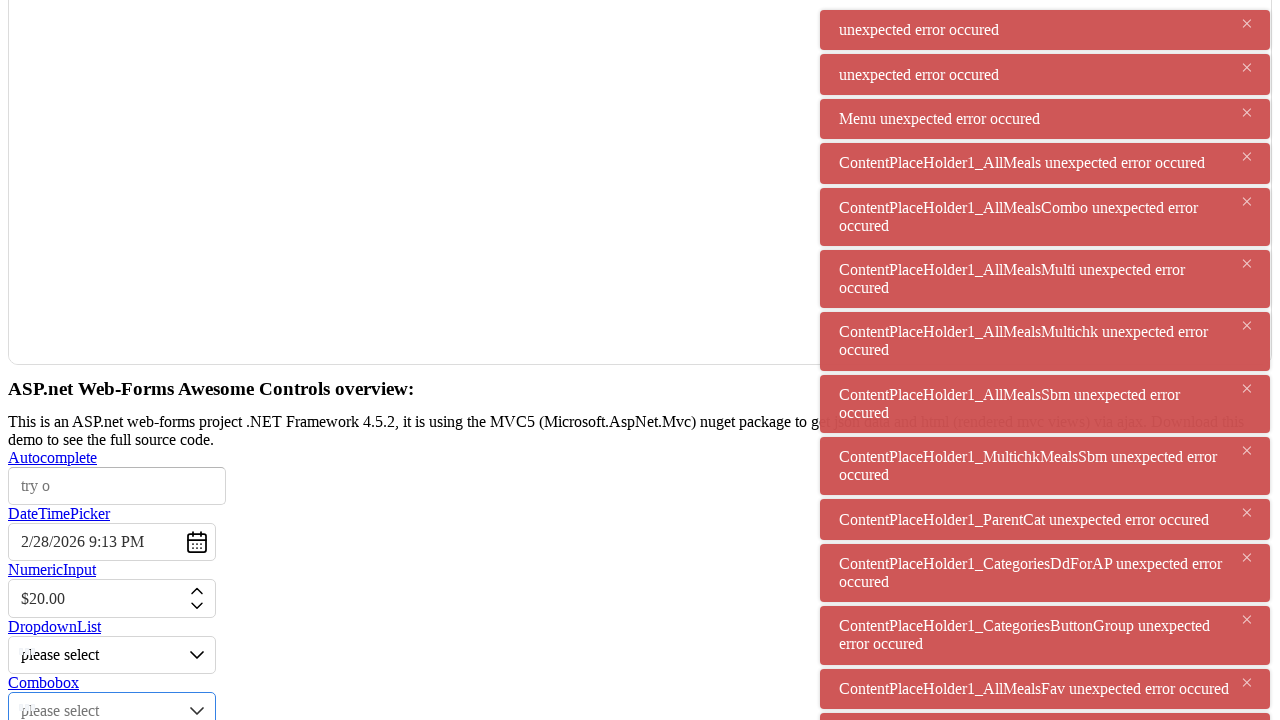

Entered search term 'Almond' into the combo box on input#ContentPlaceHolder1_AllMealsCombo-awed
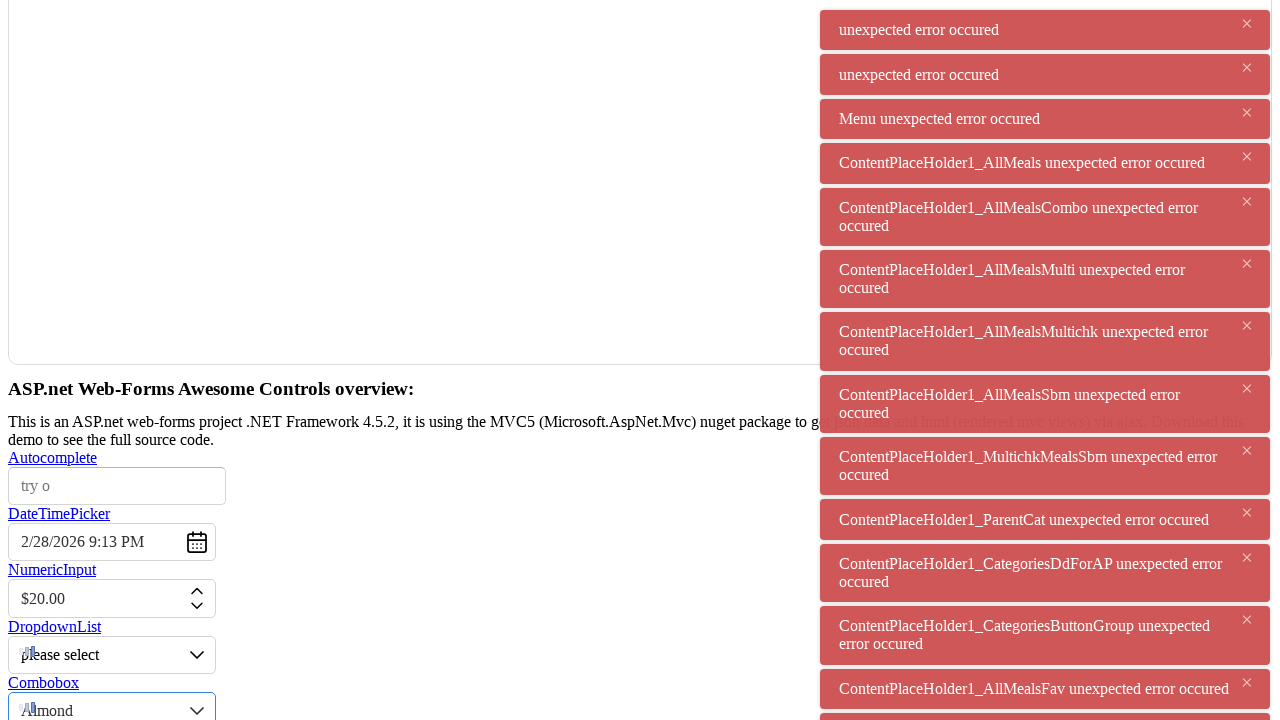

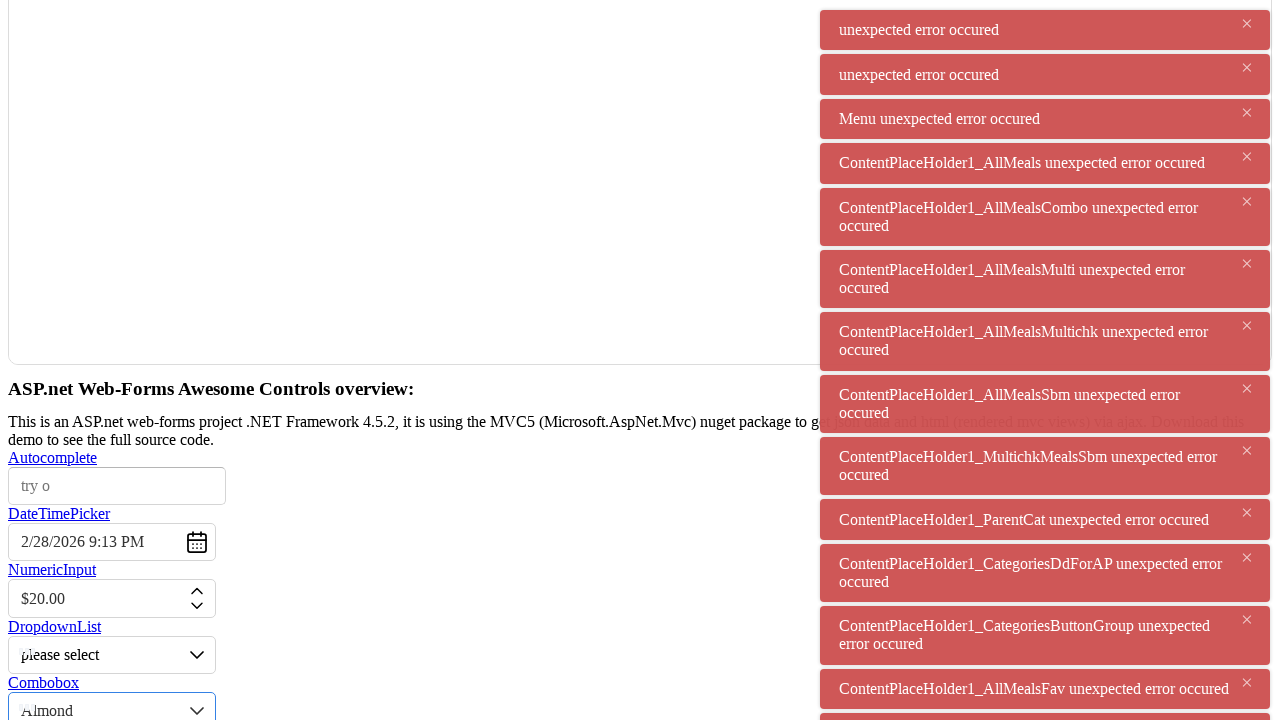